Clicks on radio button for male gender and checkbox for Performance option

Starting URL: https://artoftesting.com/samplesiteforselenium

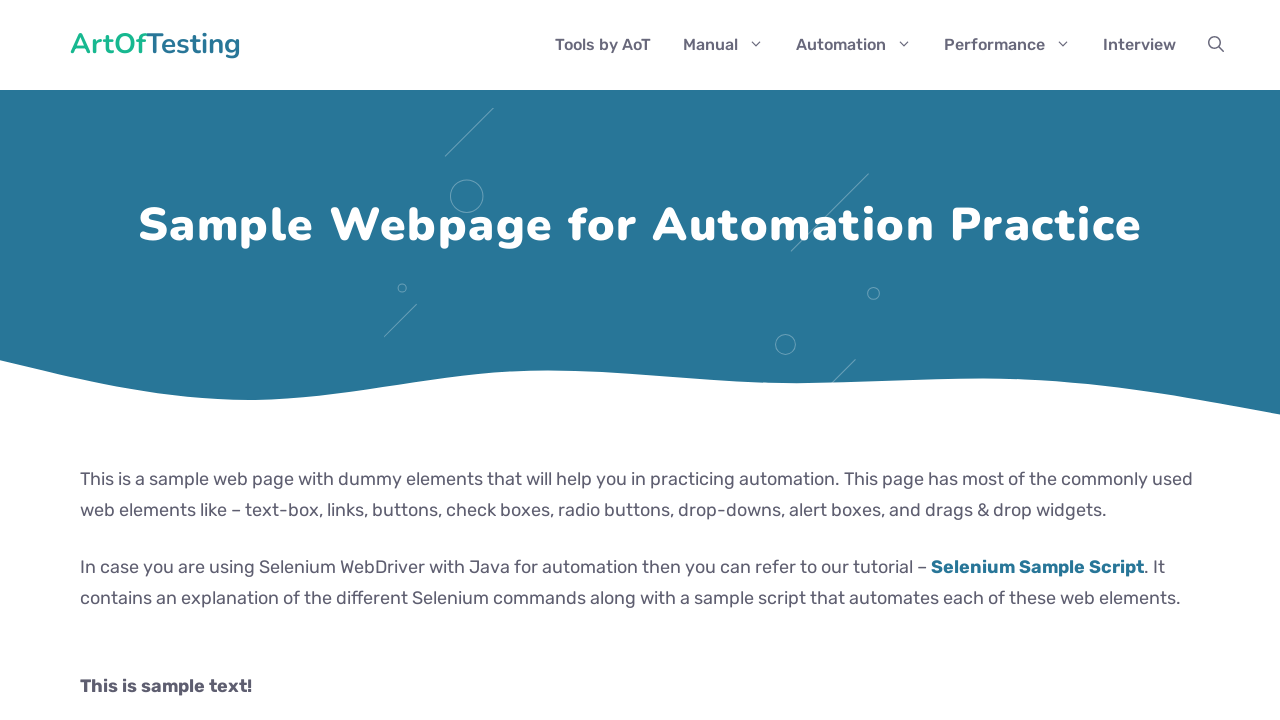

Clicked male radio button for gender selection at (86, 360) on input#male[value='male']
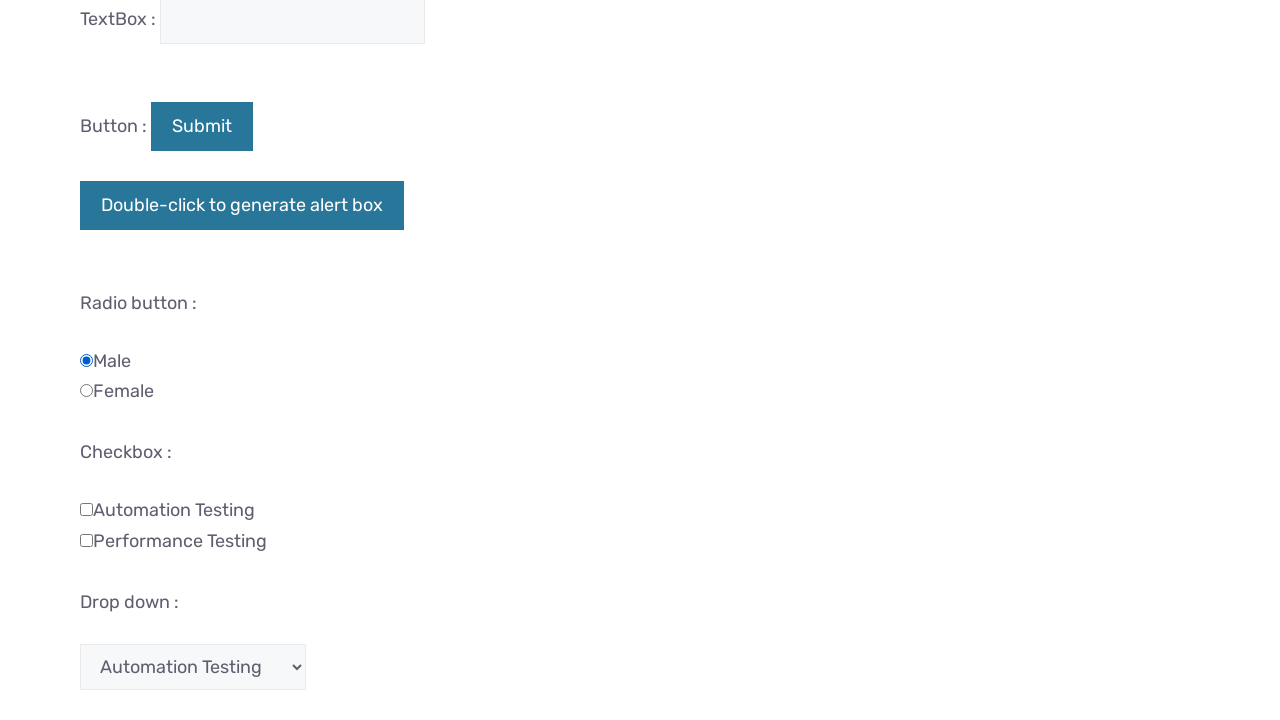

Clicked Performance checkbox option at (86, 540) on input[type='checkbox'][value='Performance']
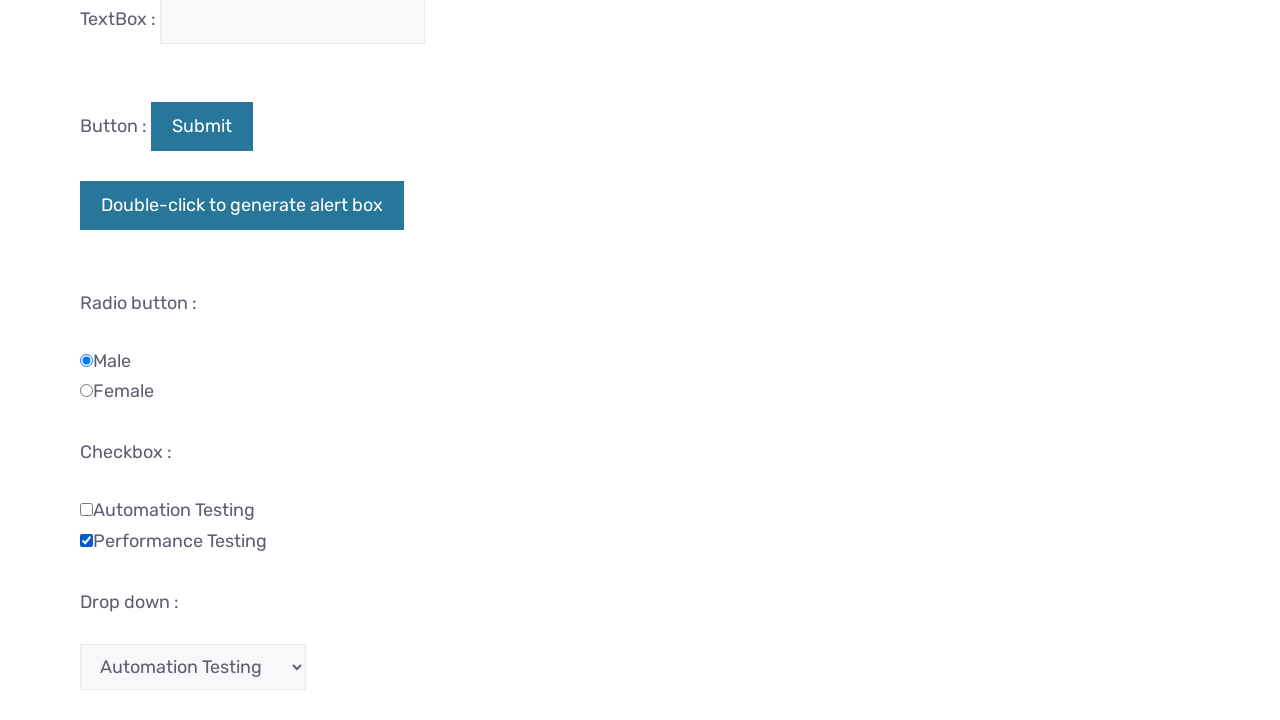

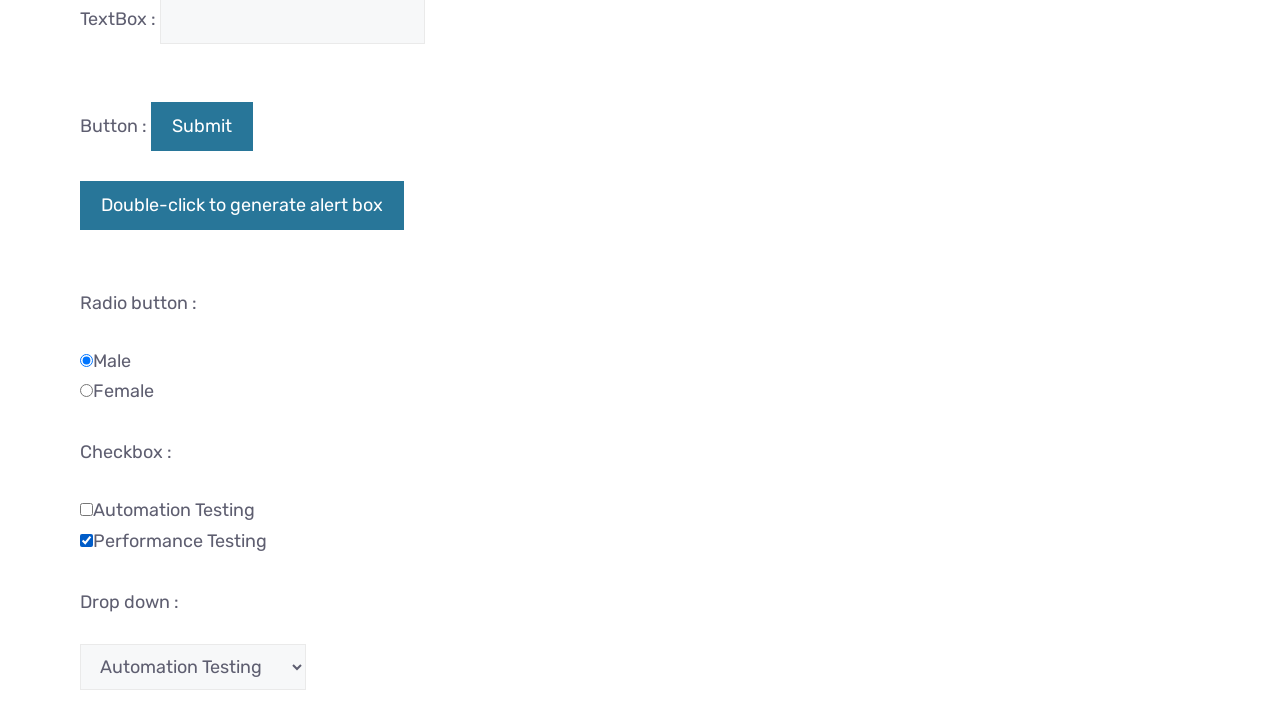